Tests a form submission by filling in first name, last name, and email fields, then clicking the submit button.

Starting URL: http://secure-retreat-92358.herokuapp.com/

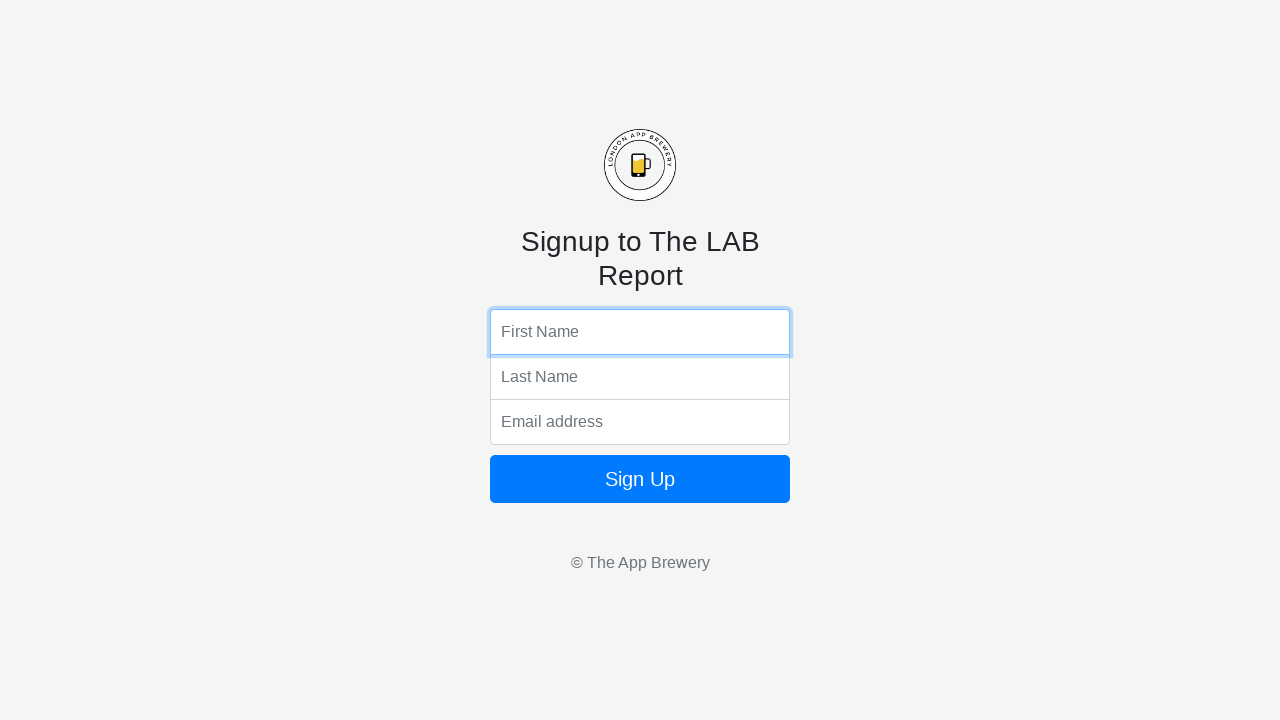

Filled first name field with 'Marcus' on input[name='fName']
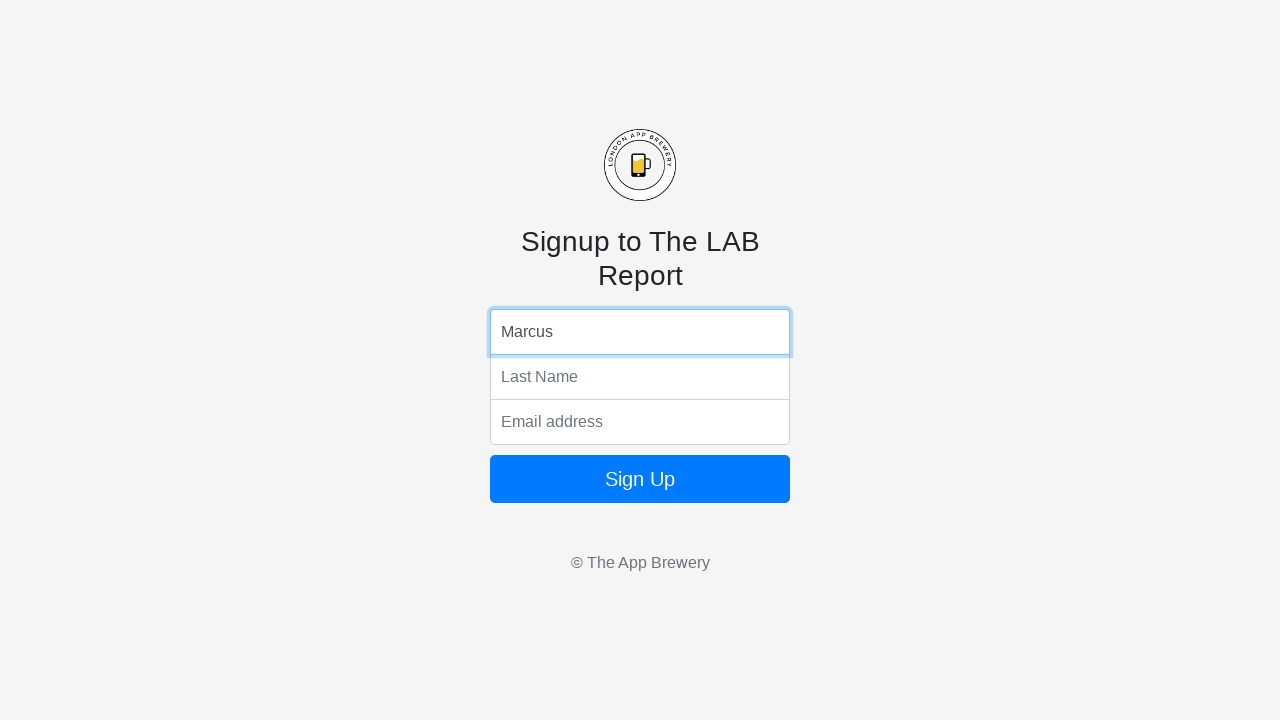

Filled last name field with 'Thompson' on input[name='lName']
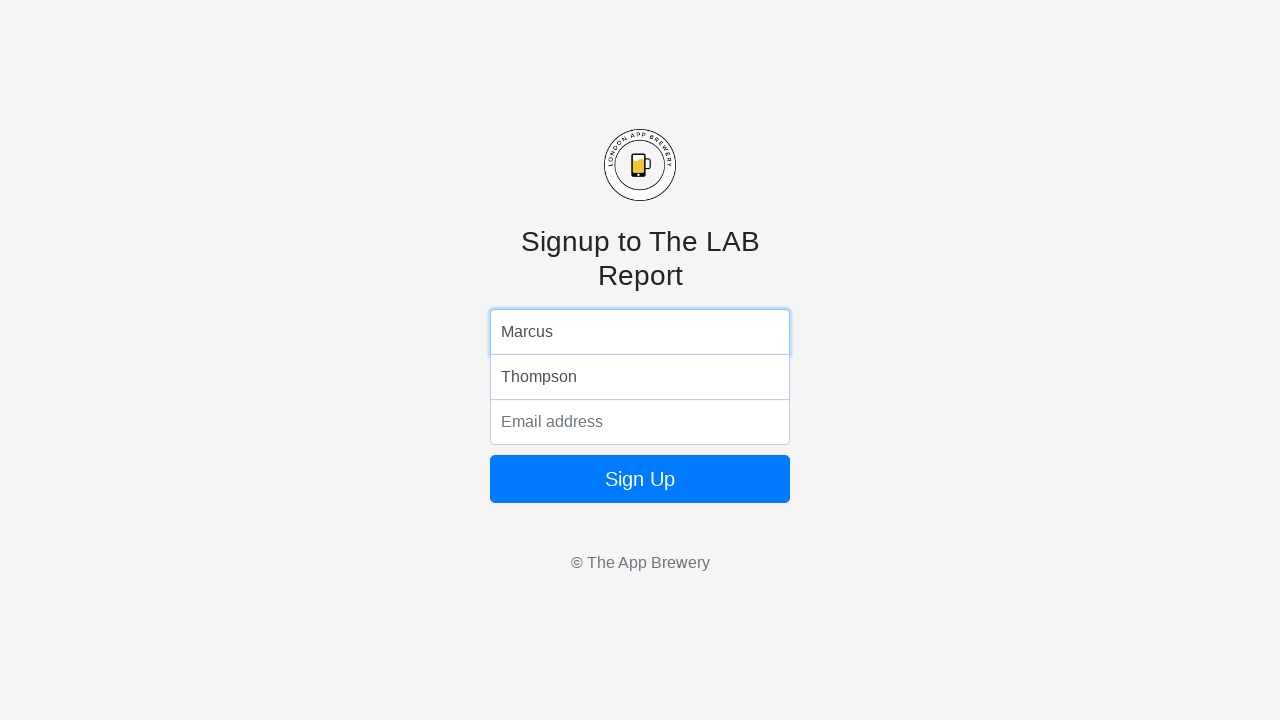

Filled email field with 'marcus.thompson@example.com' on input[name='email']
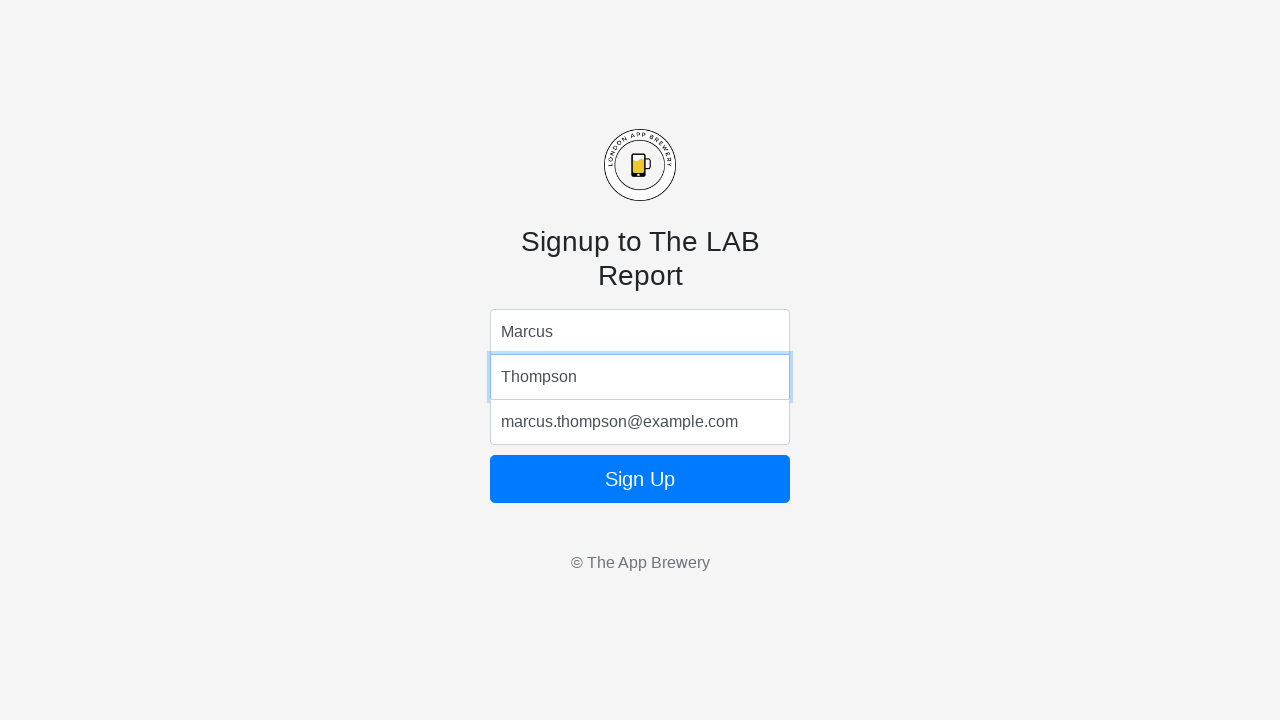

Clicked form submit button at (640, 479) on form button
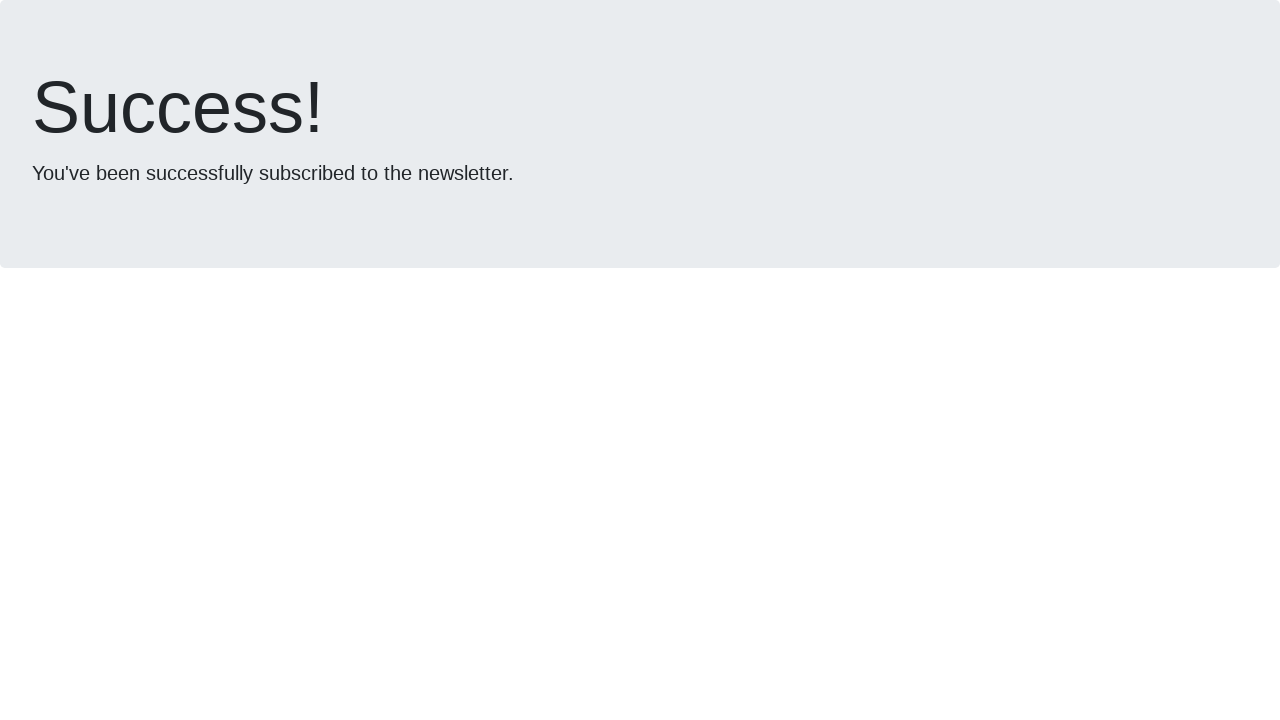

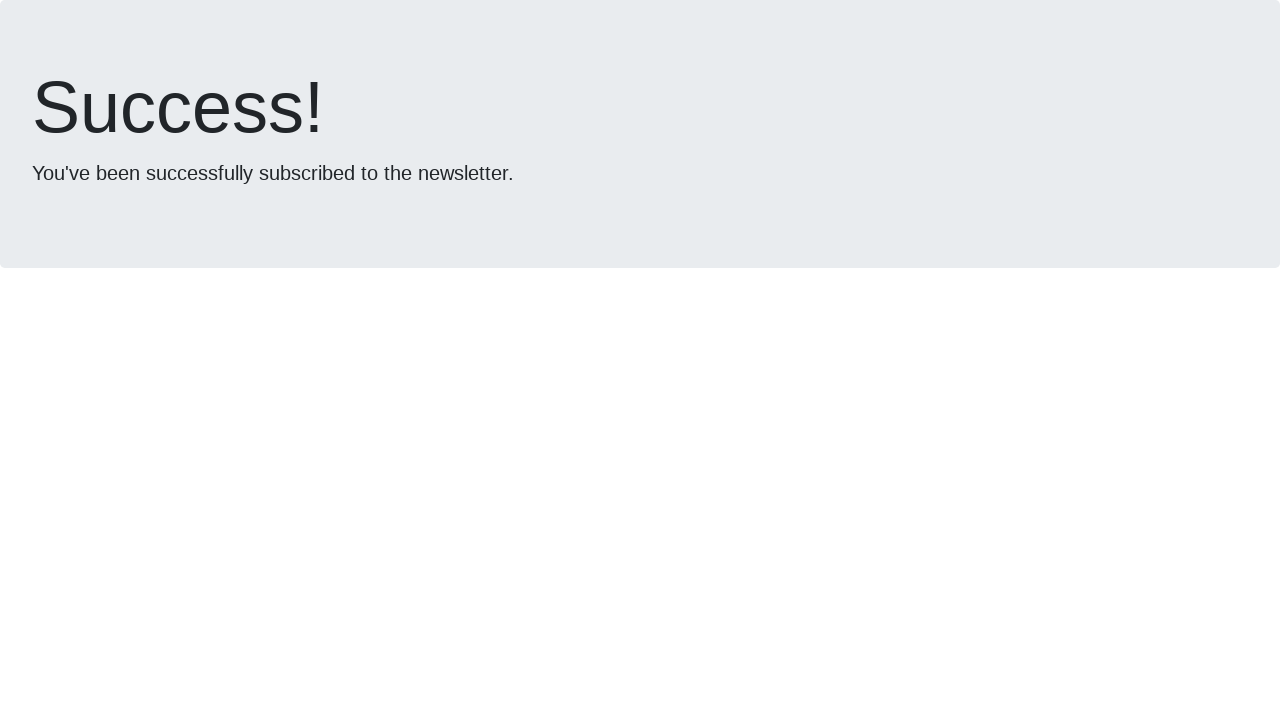